Tests various alert interactions including simple alerts, timed alerts, confirmation dialogs, and prompt dialogs on a demo page

Starting URL: https://demoqa.com/alerts

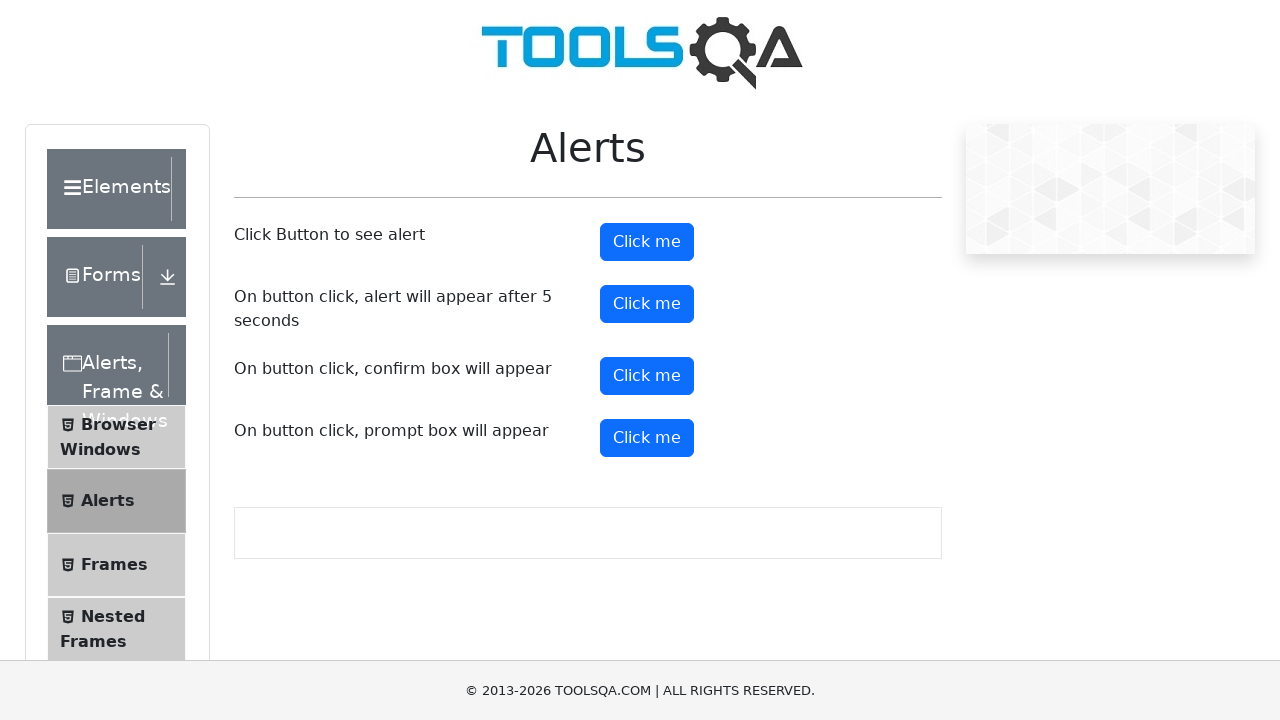

Clicked button to trigger simple alert at (647, 242) on #alertButton
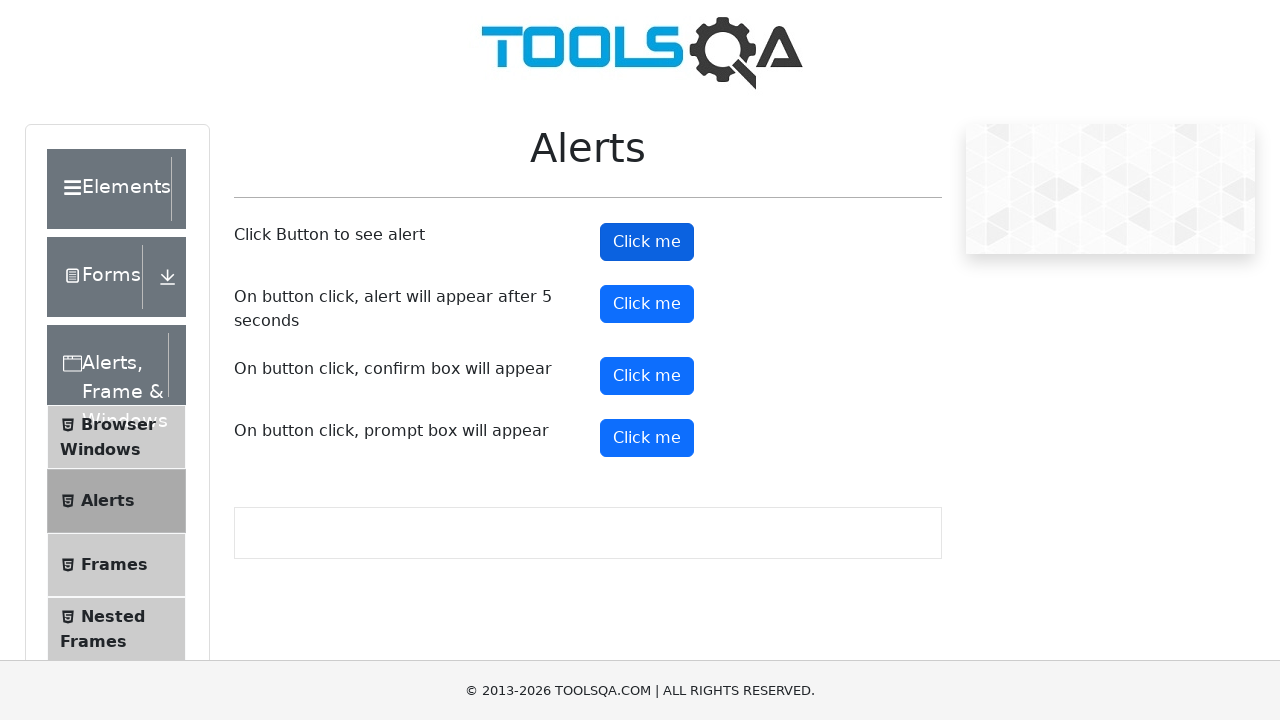

Set up handler to accept simple alert dialog
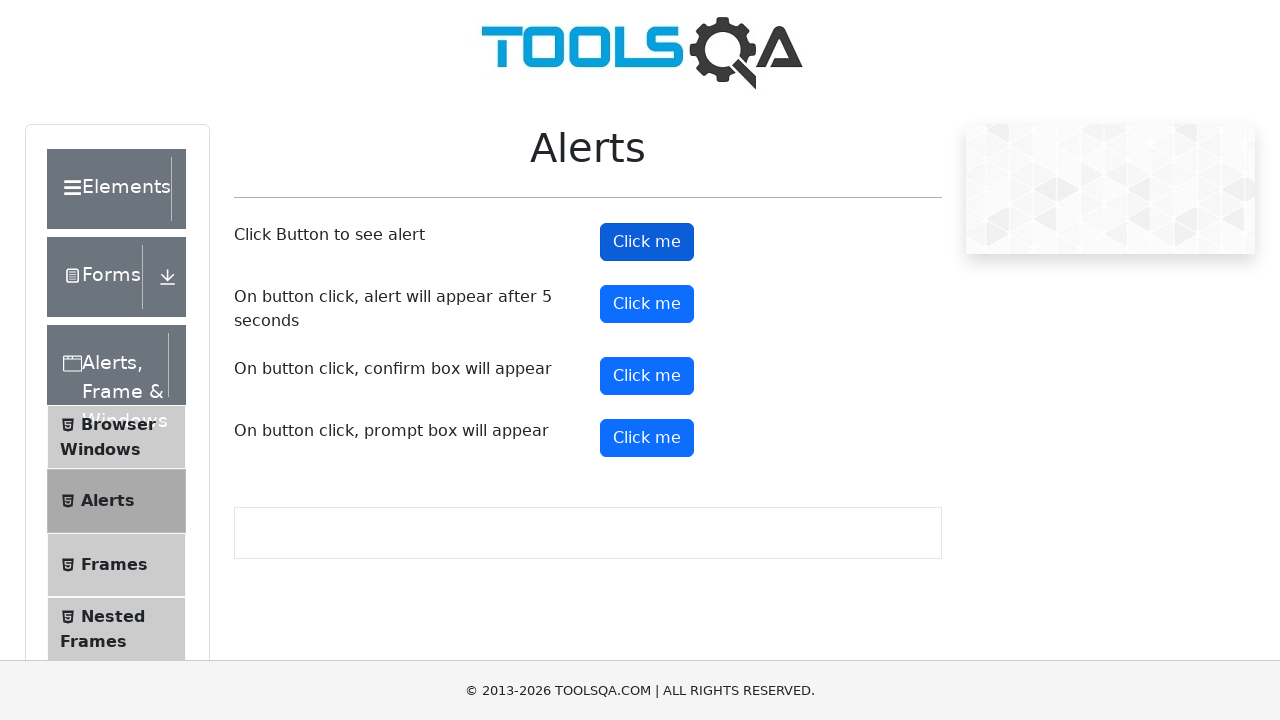

Clicked button to trigger timed alert at (647, 304) on #timerAlertButton
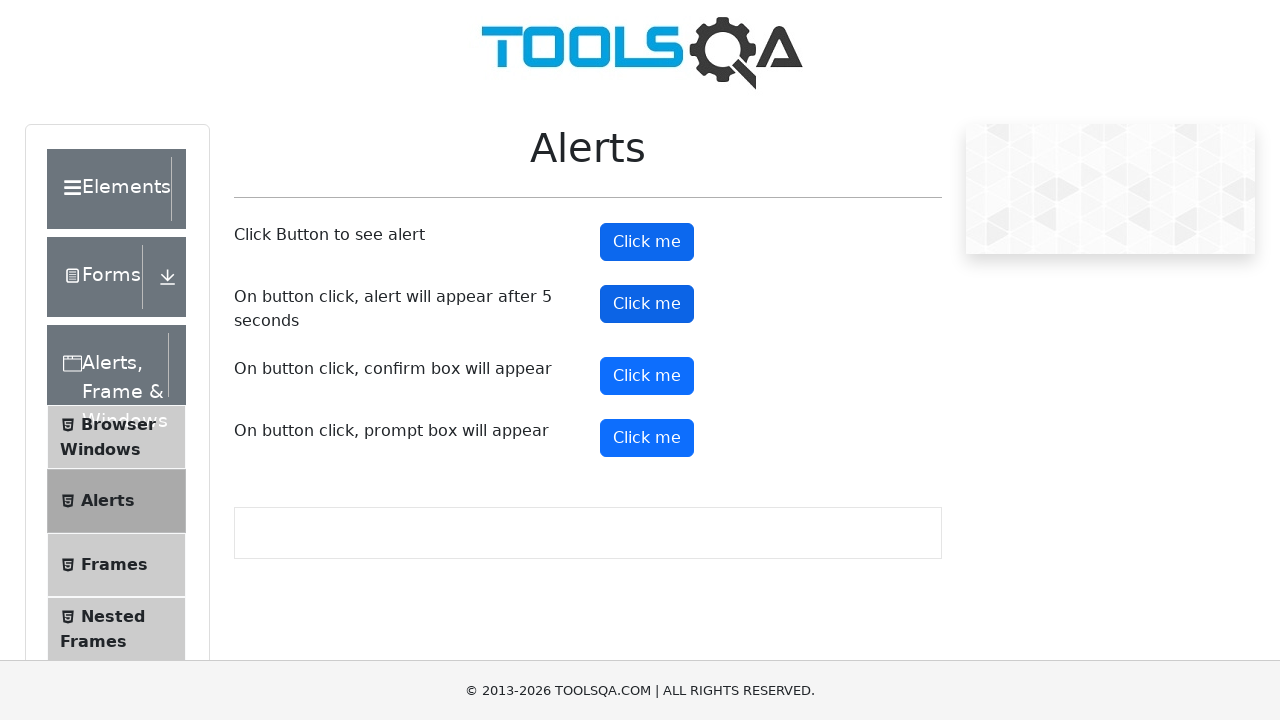

Waited 5 seconds for timed alert to appear
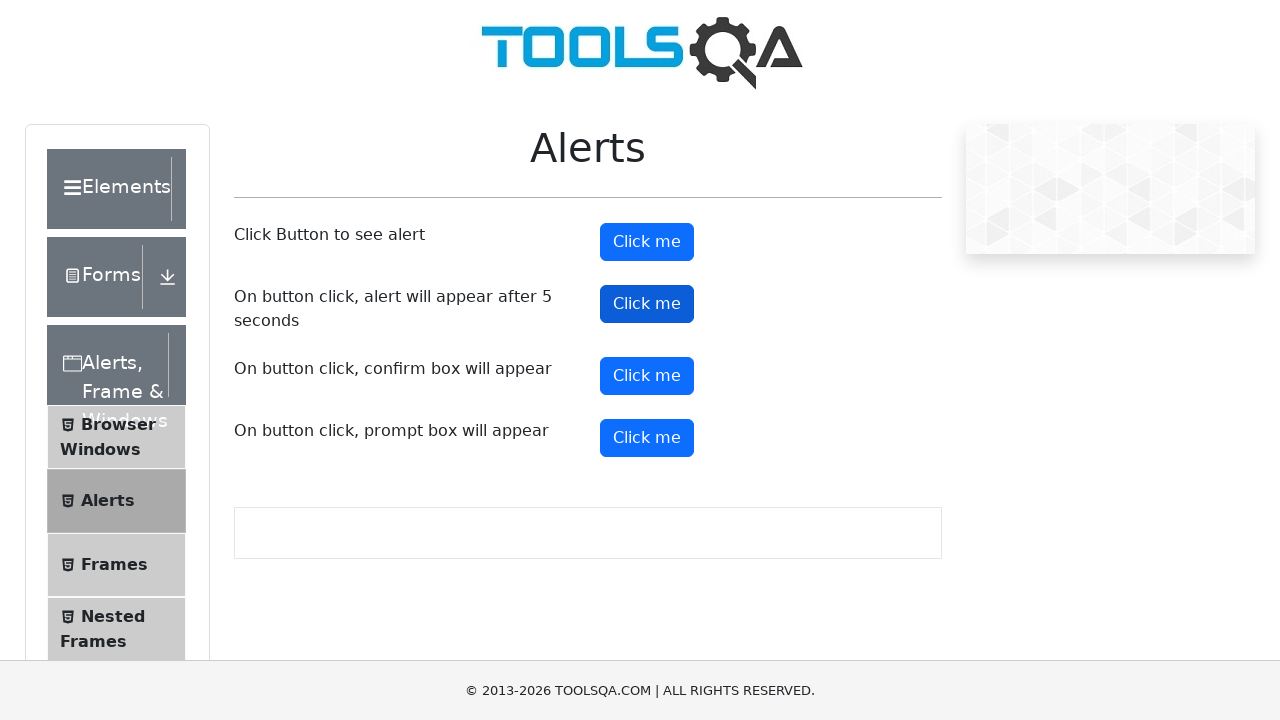

Clicked button to trigger confirmation dialog at (647, 376) on #confirmButton
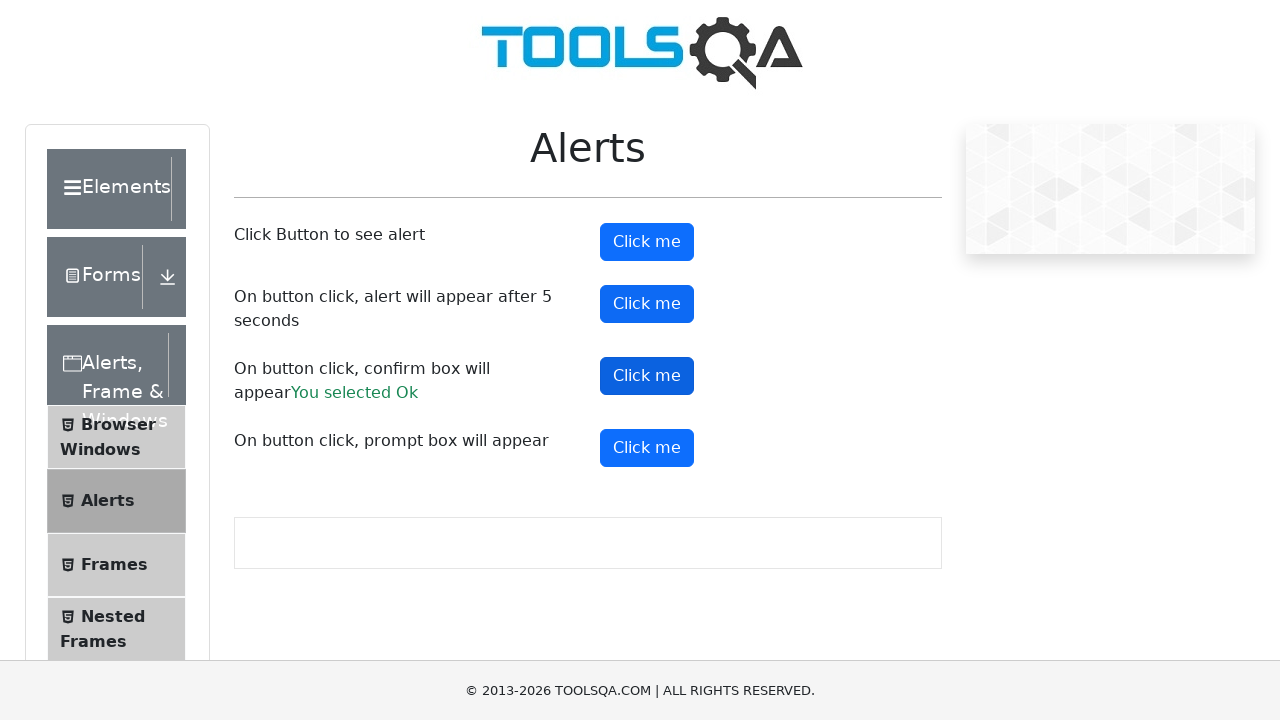

Set up handler to dismiss confirmation dialog
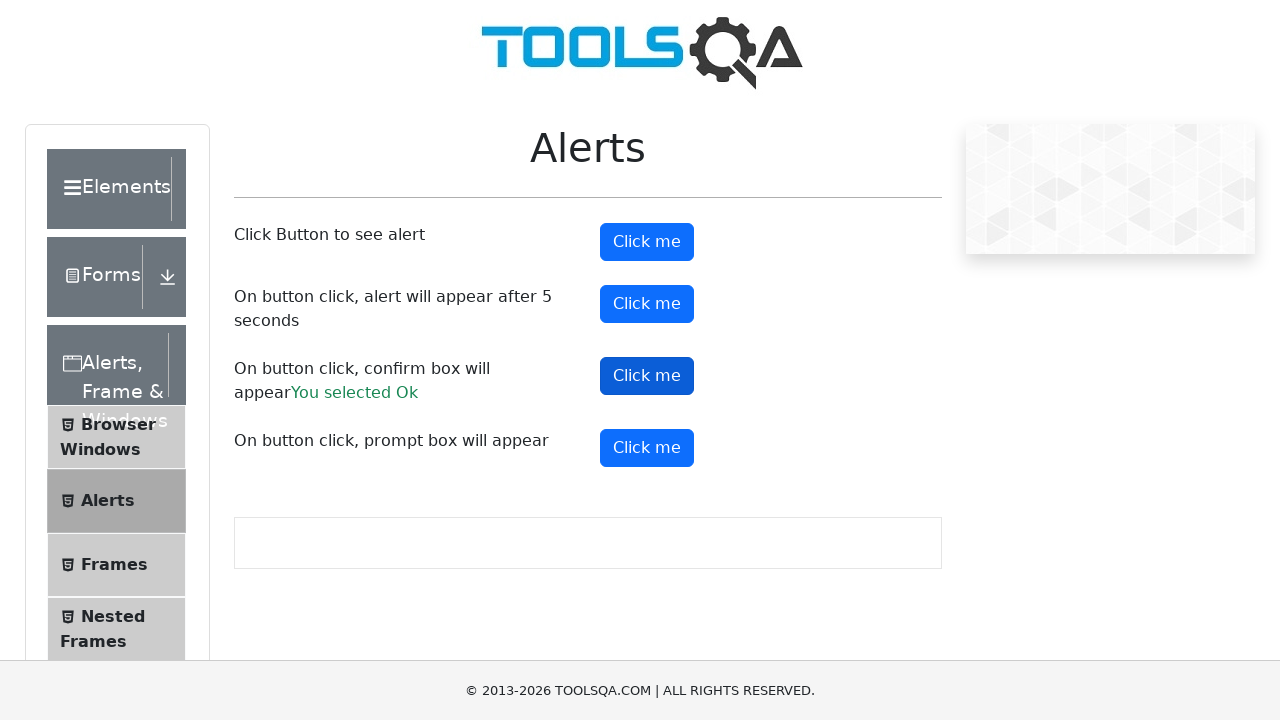

Clicked button to trigger prompt dialog at (647, 448) on #promtButton
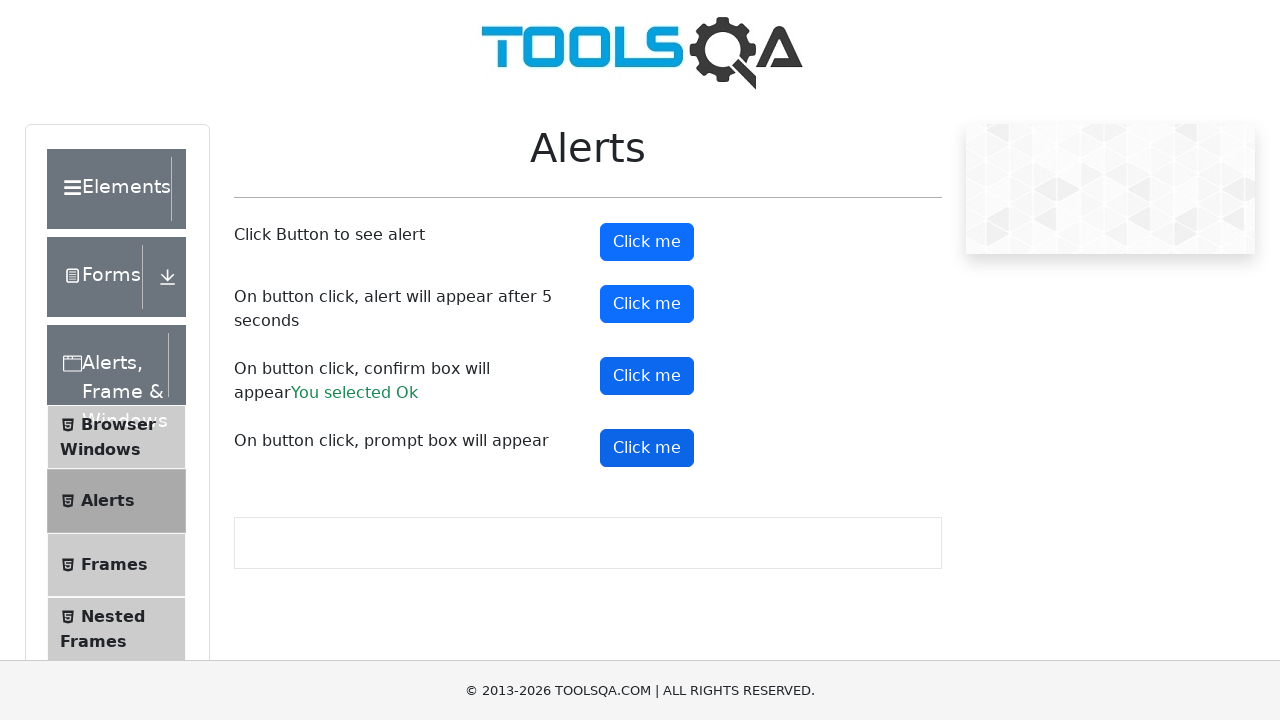

Set up handler to accept prompt dialog with text 'Veysel'
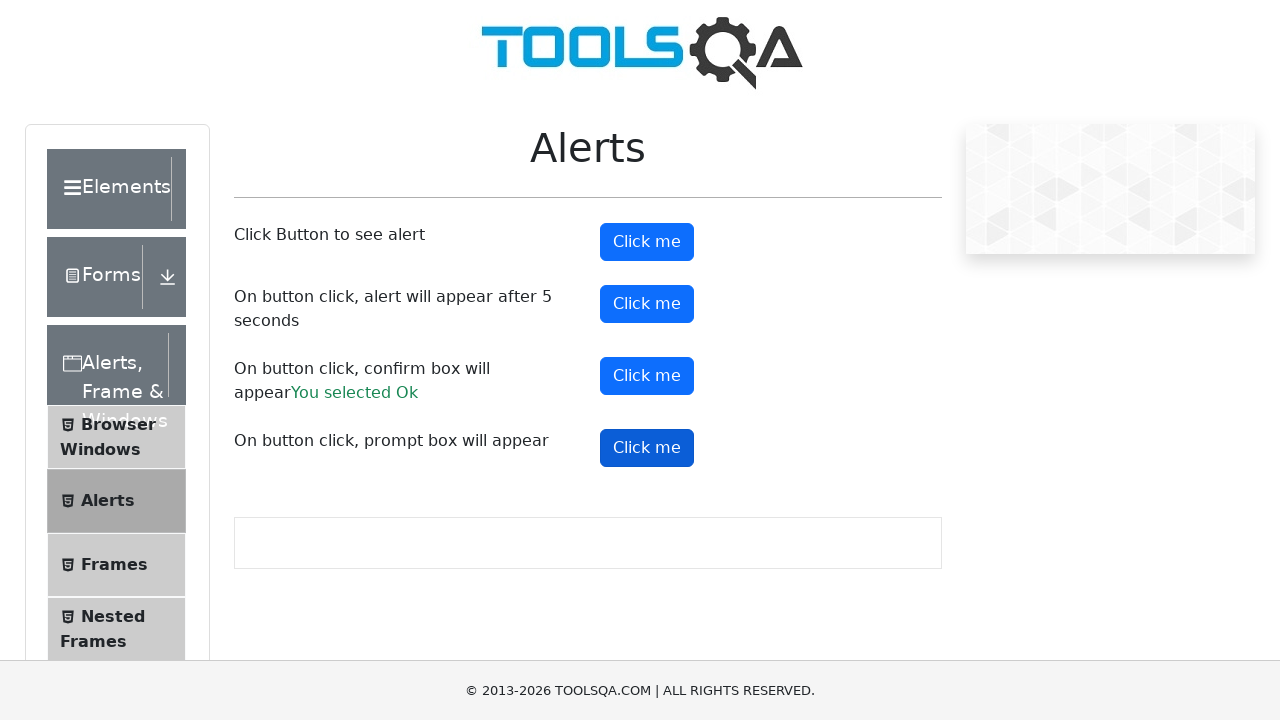

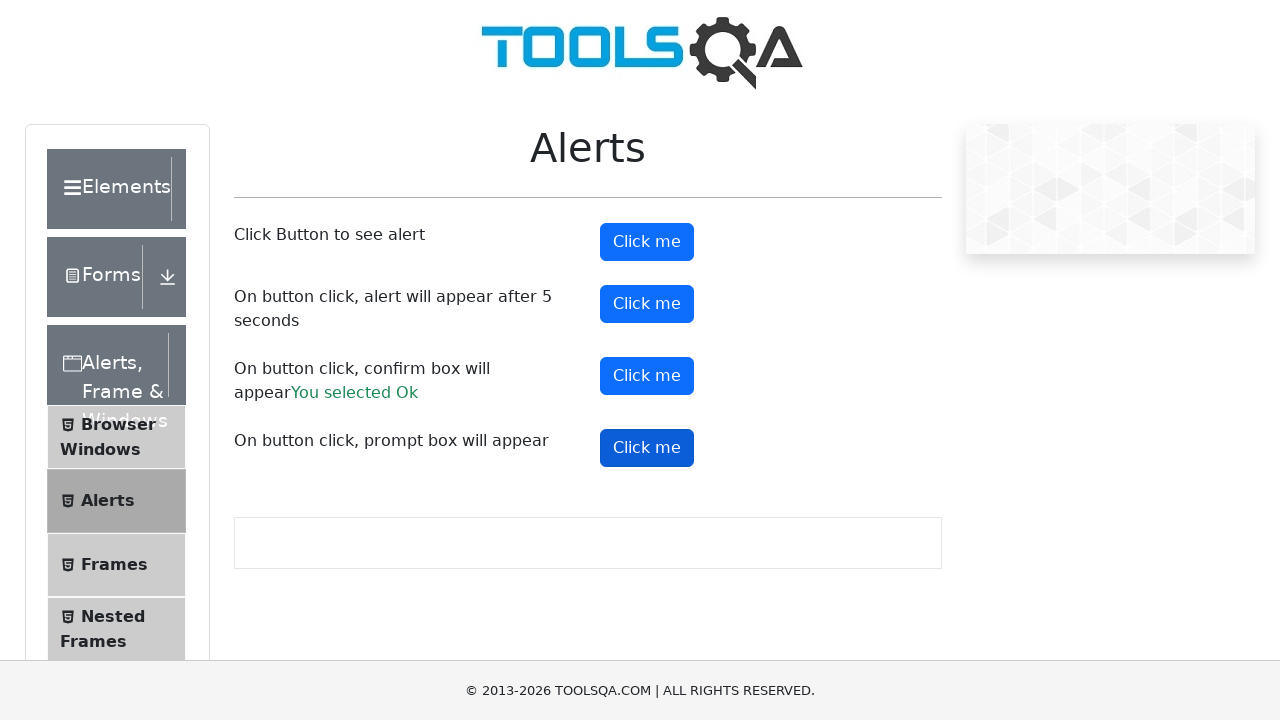